Tests finding an input field located to the right of a button element and typing text into it

Starting URL: https://dgotlieb.github.io/RelativeLocator/index.html

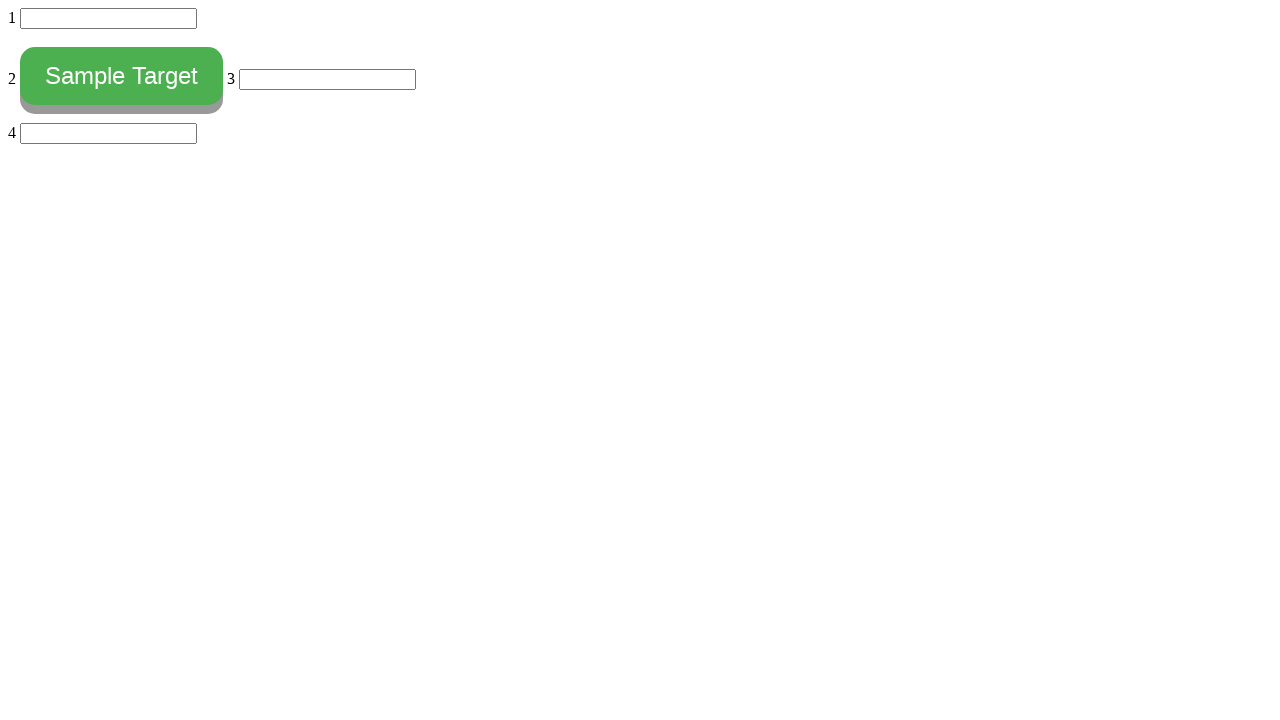

Located the button element with id 'myButton'
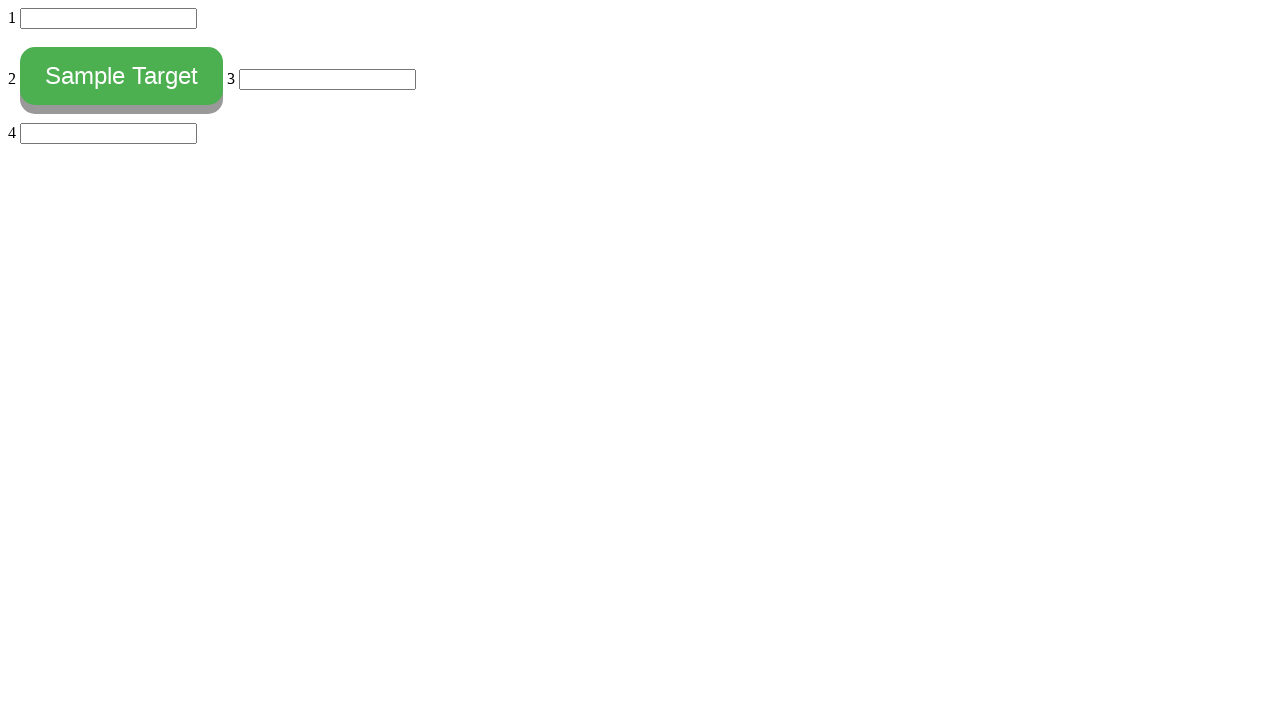

Waited for button to be ready
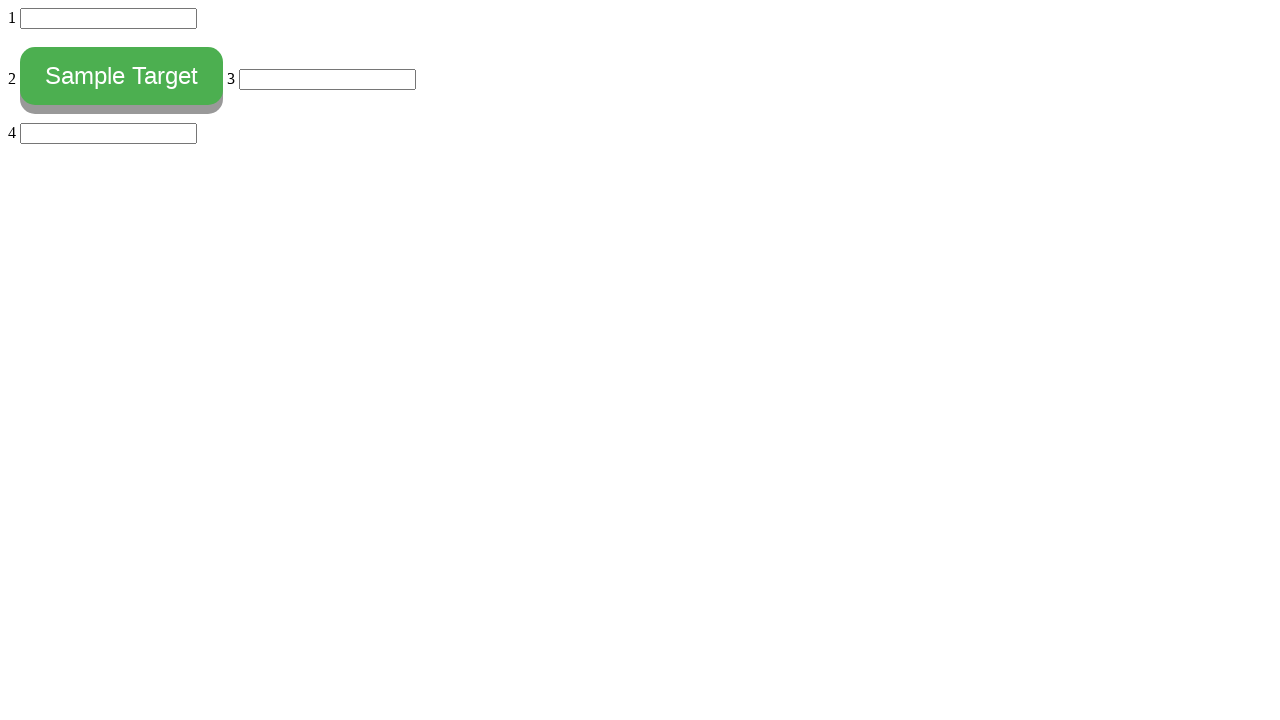

Located all input elements on the page
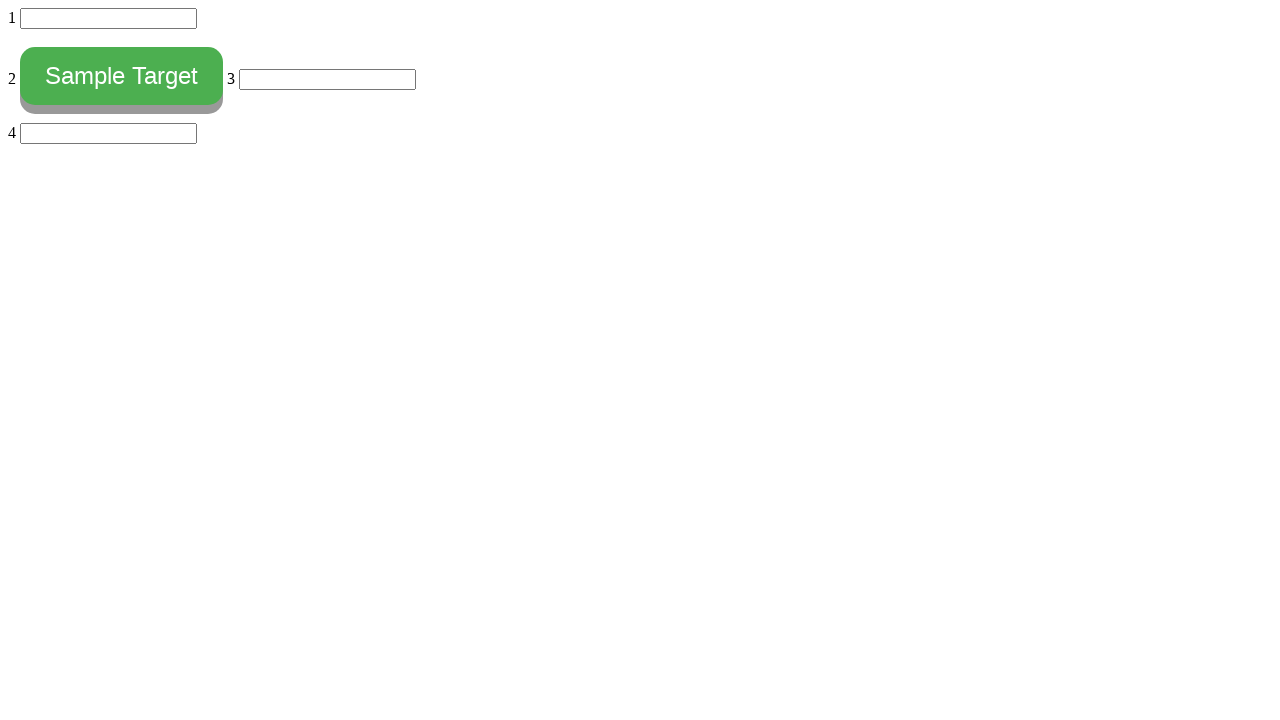

Selected the third input element (index 2) located to the right of the button
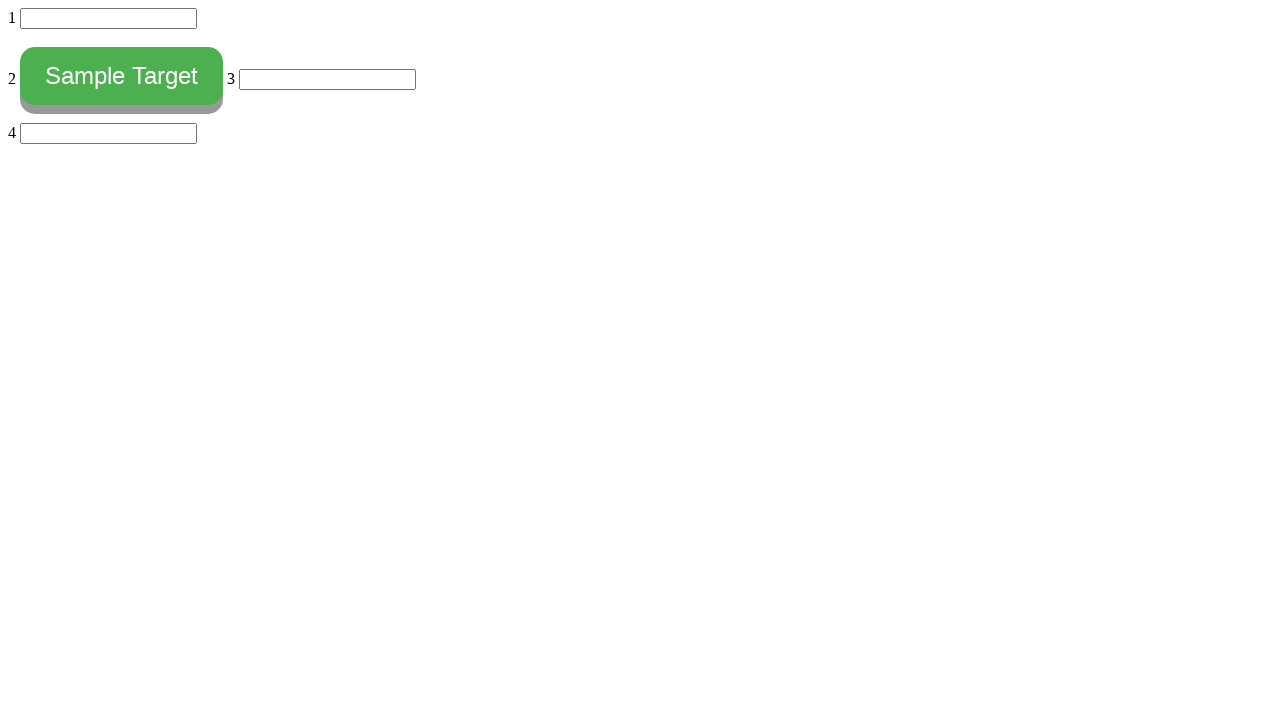

Typed 'rightOf' into the input field to the right of the button on input >> nth=2
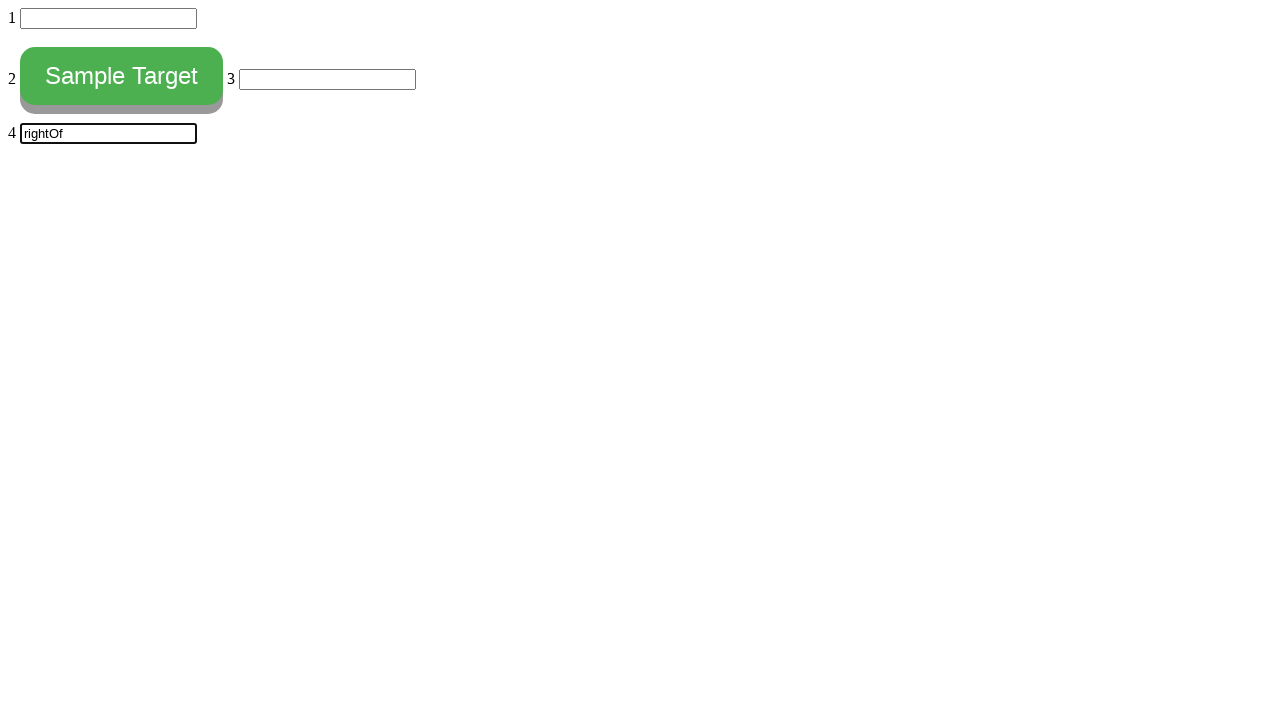

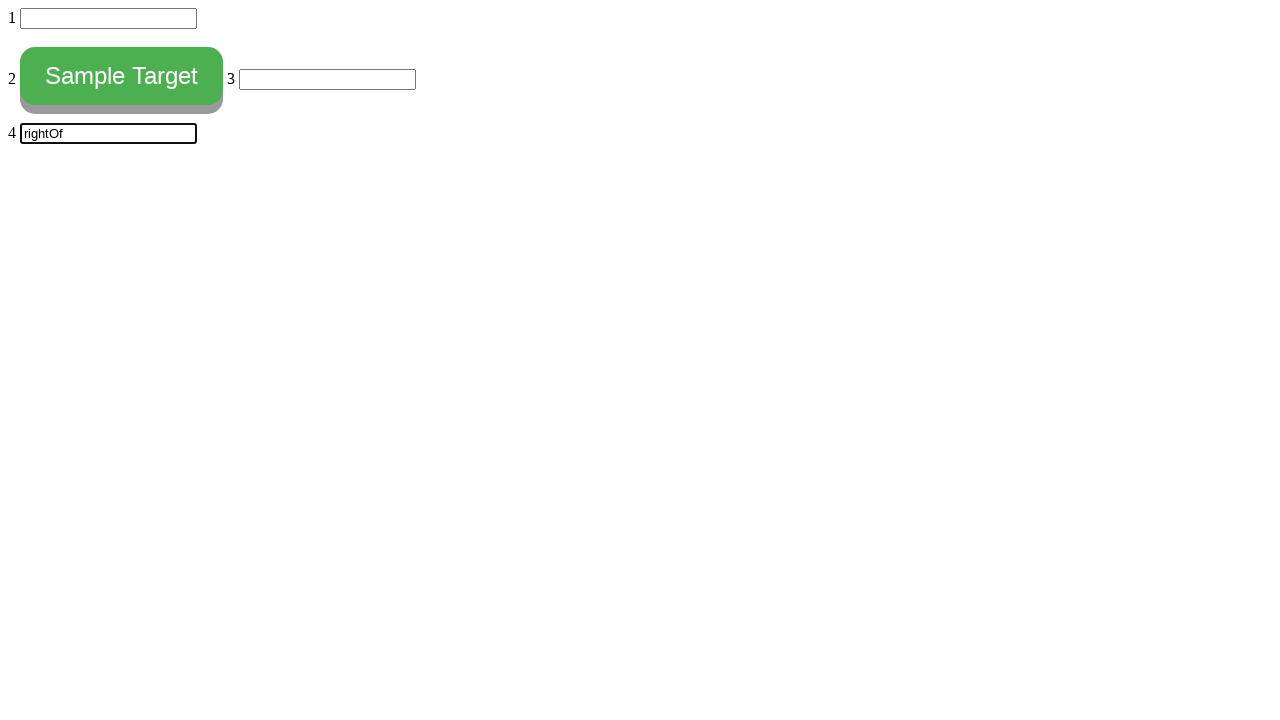